Tests web table automation by clicking on the Veg/fruit name column header to sort the table, verifying the sort order, and then paginating through the table to find a specific item (Pineapple).

Starting URL: https://rahulshettyacademy.com/seleniumPractise/#/offers

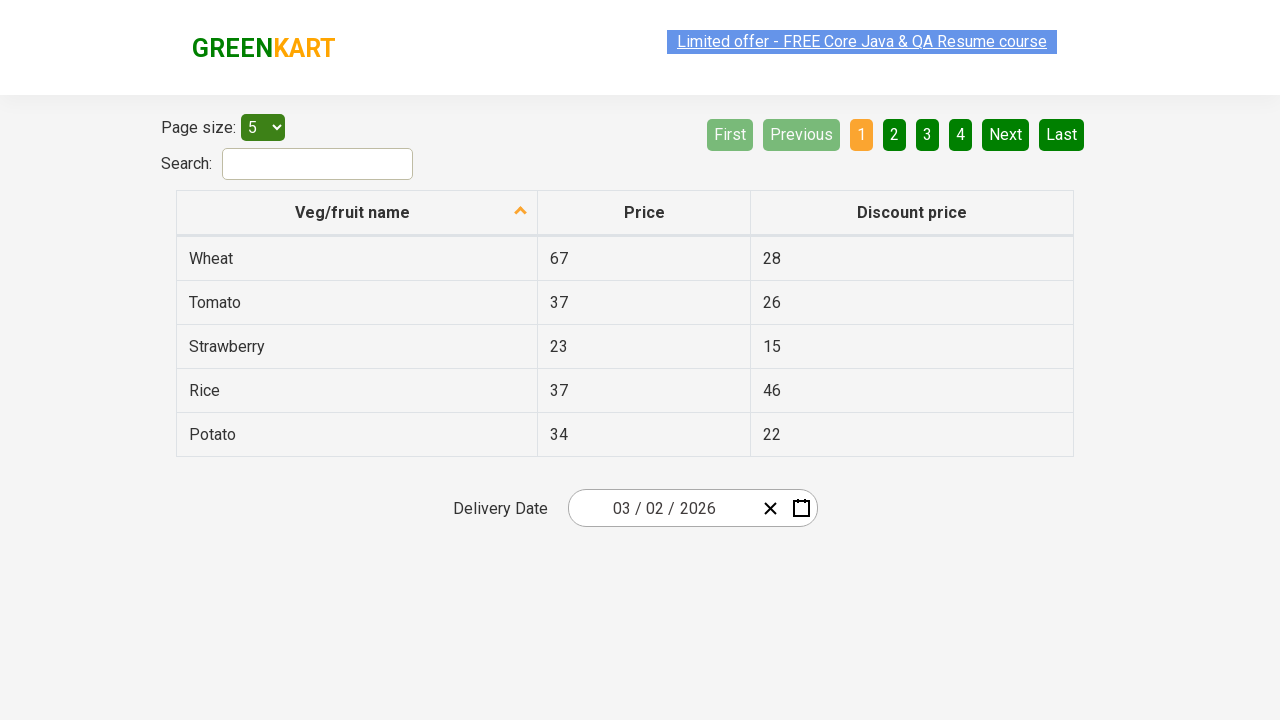

Clicked on Veg/fruit name column header to sort table at (357, 213) on xpath=//th[contains(@aria-label, 'Veg/fruit name')]
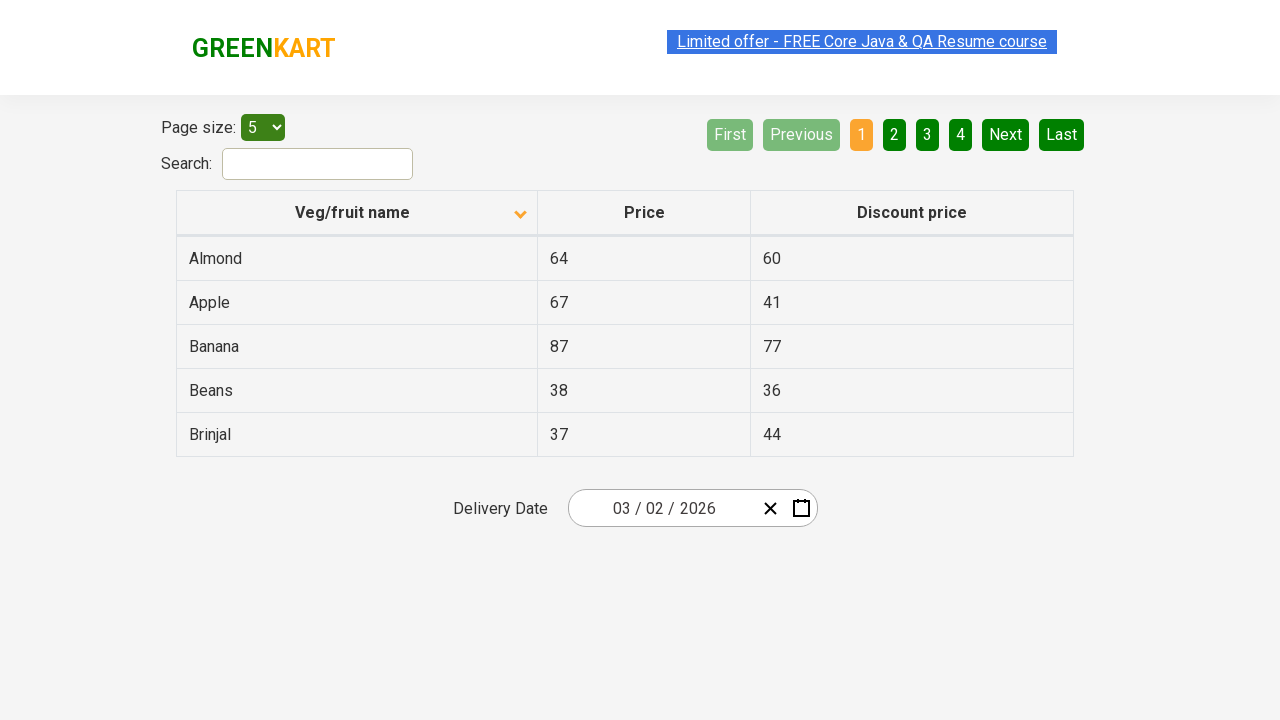

Table loaded and first column visible
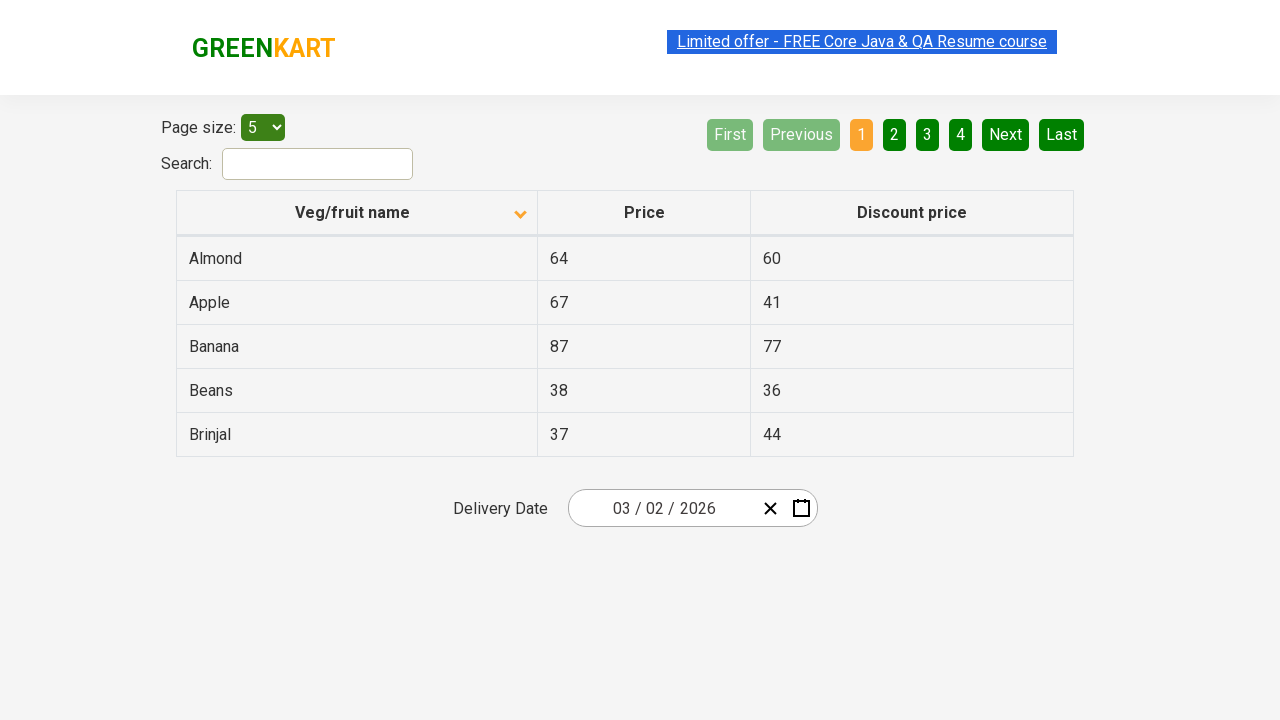

Retrieved all items from first column of table
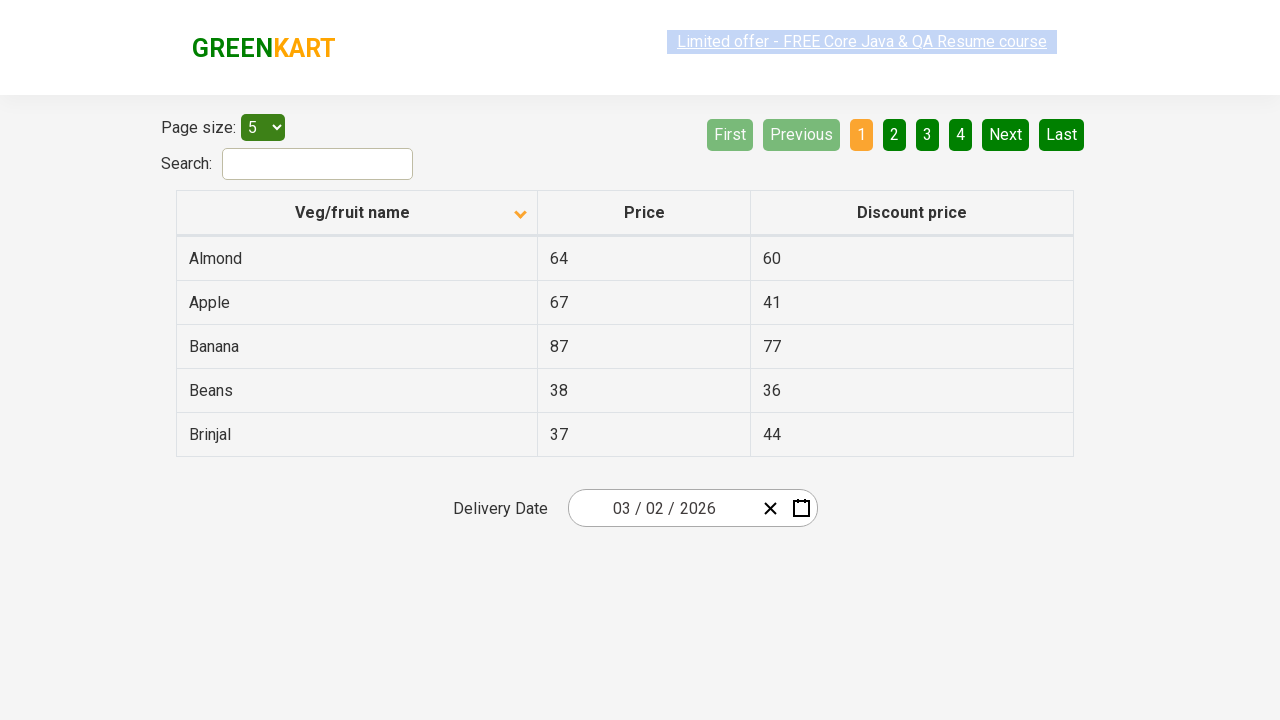

Verified table is sorted alphabetically
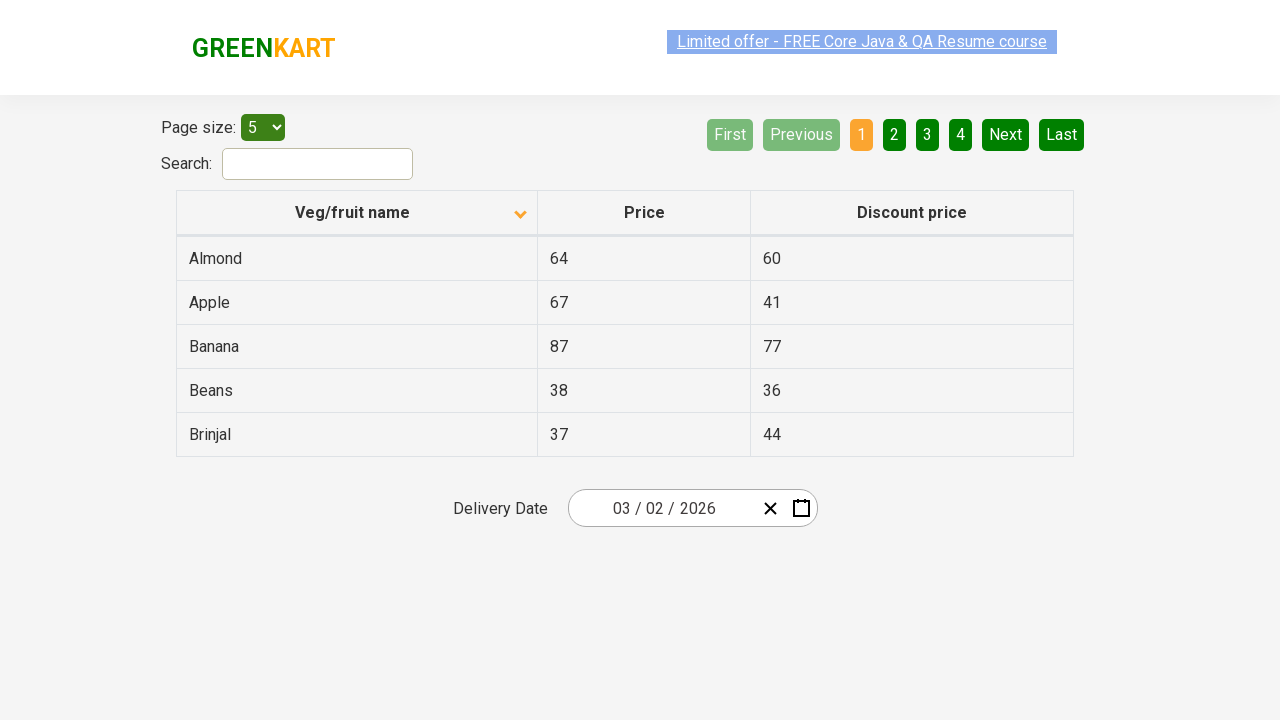

Retrieved items from current page
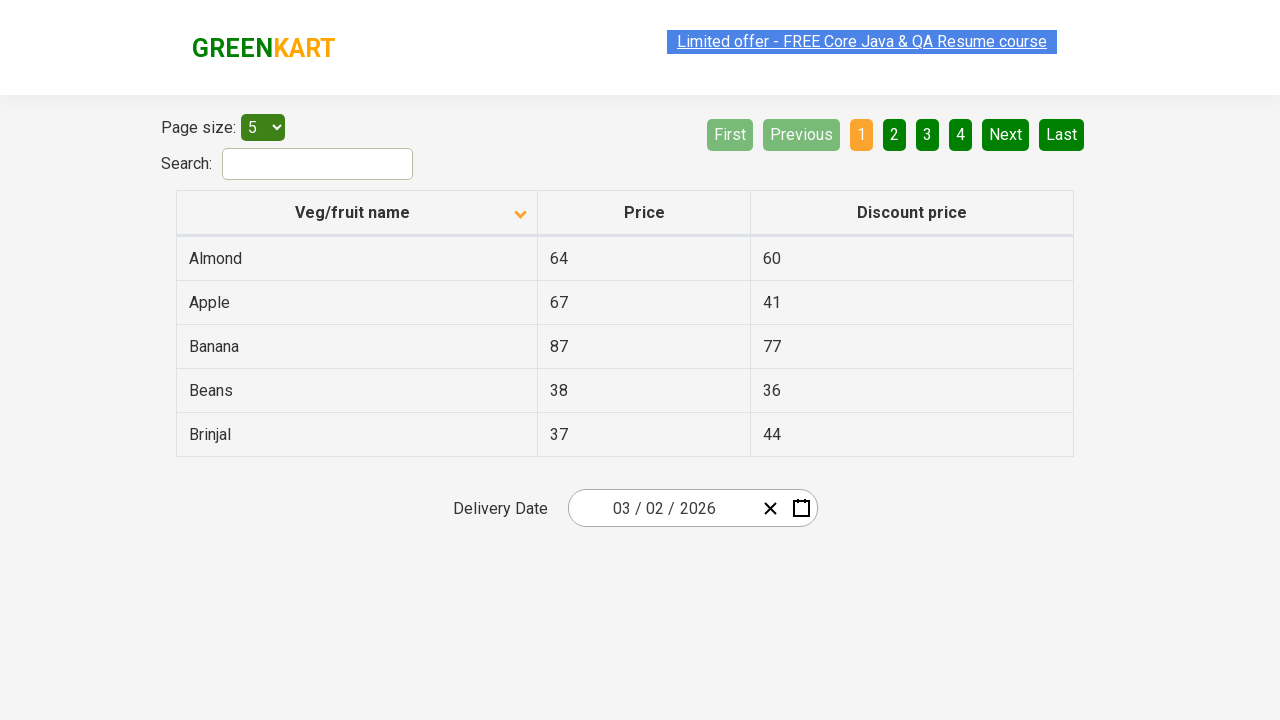

Clicked Next button to go to next page at (1006, 134) on xpath=//a[@aria-label='Next']
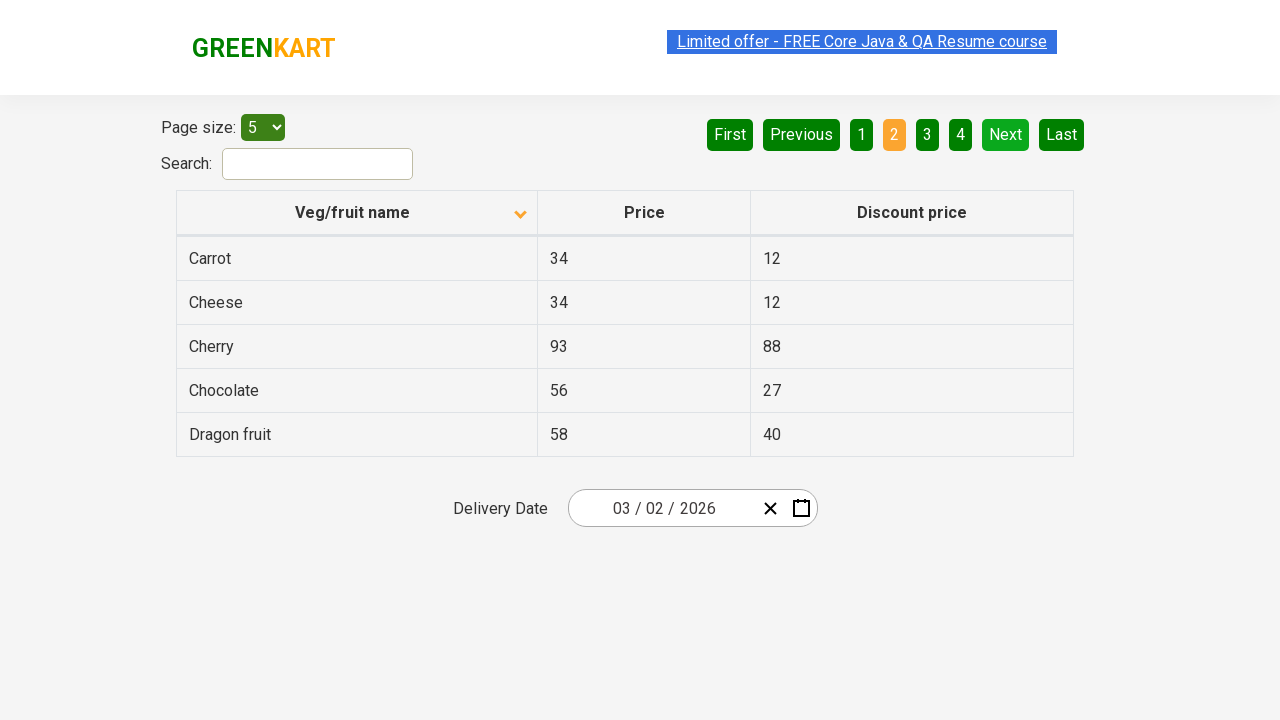

Waited 1 second for page to load
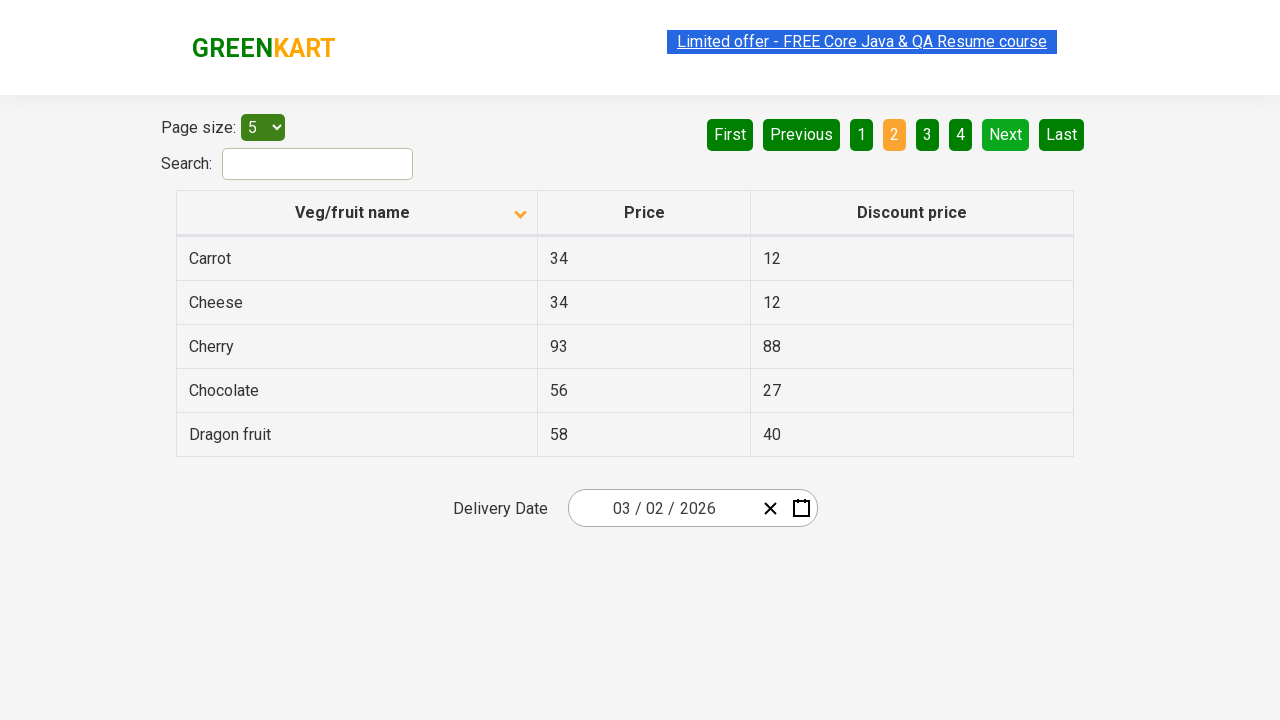

Retrieved items from current page
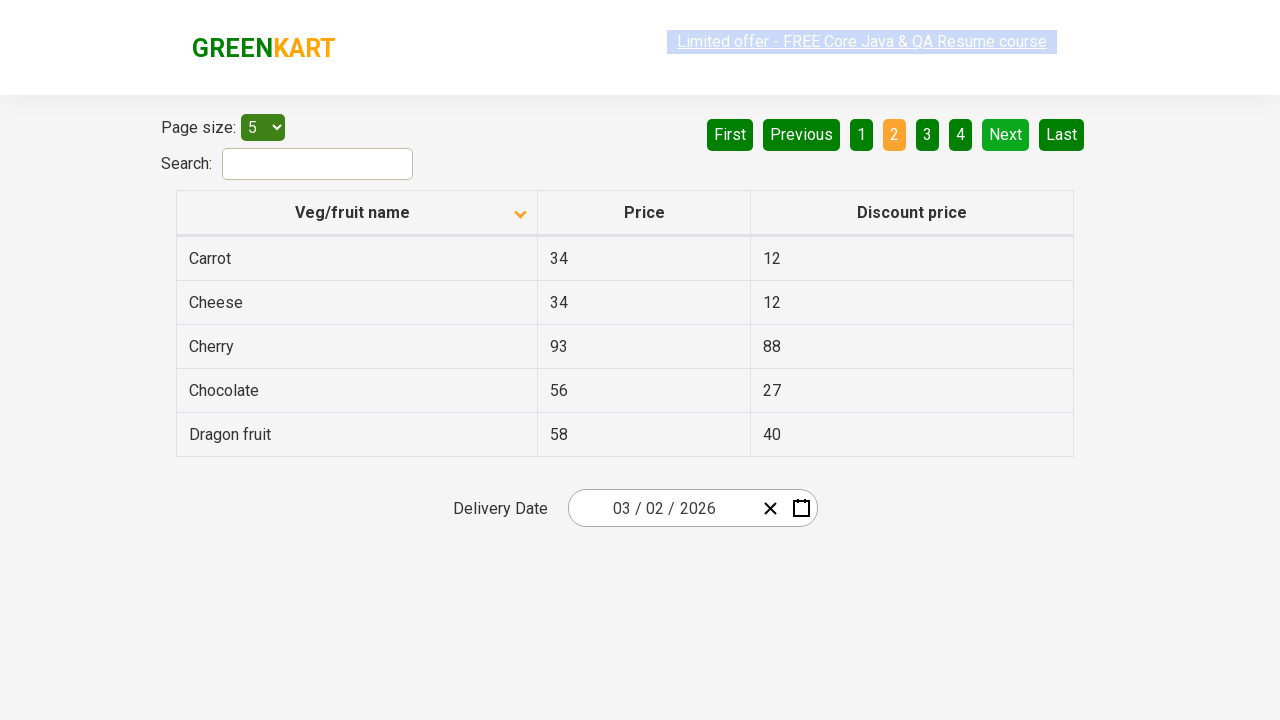

Clicked Next button to go to next page at (1006, 134) on xpath=//a[@aria-label='Next']
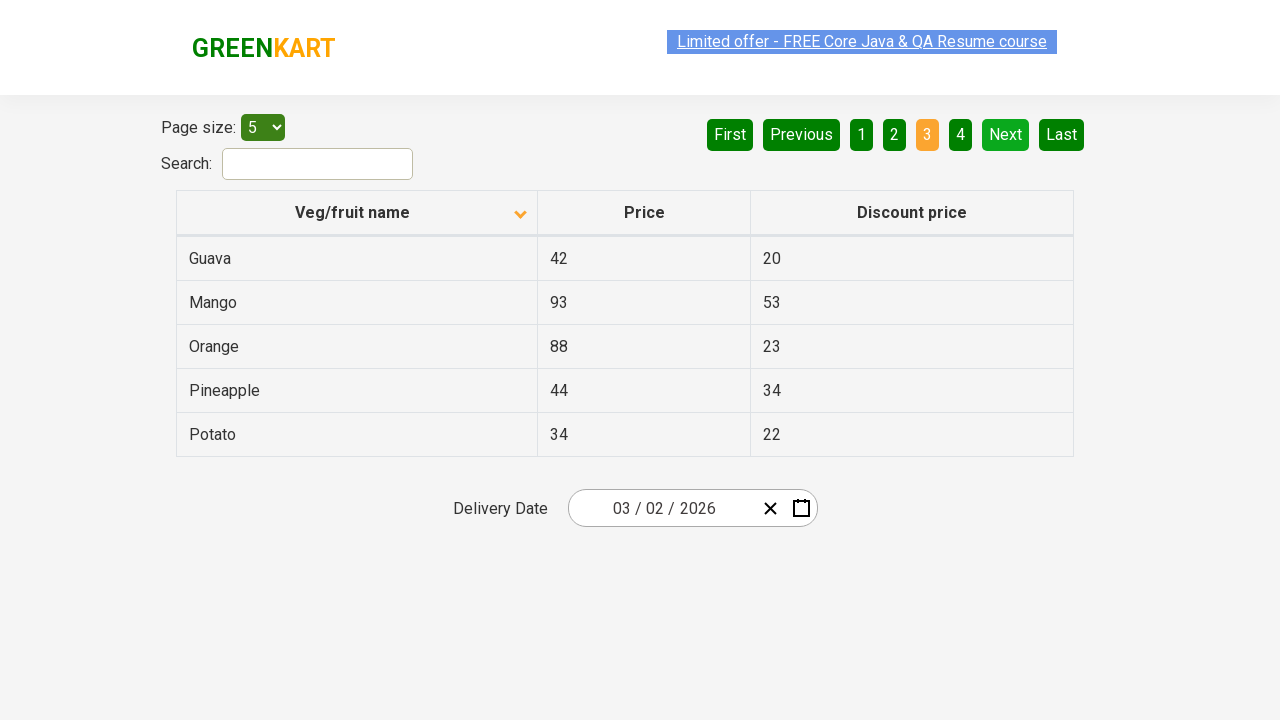

Waited 1 second for page to load
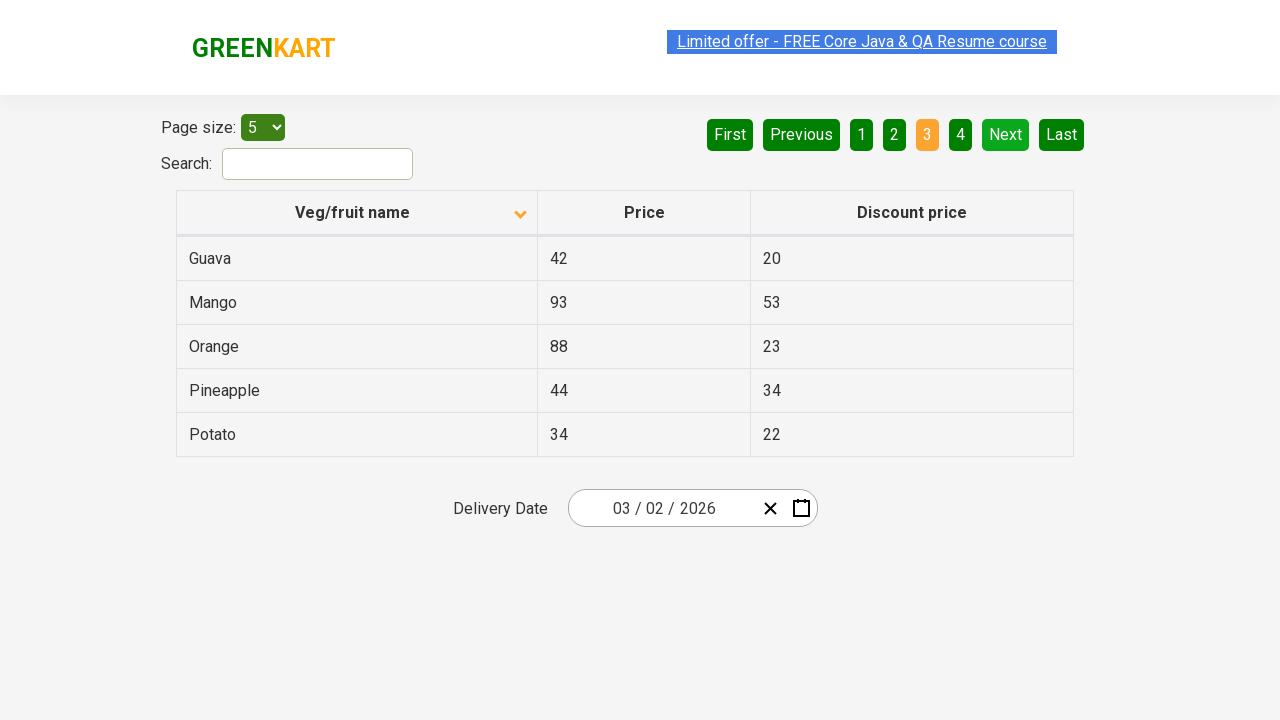

Retrieved items from current page
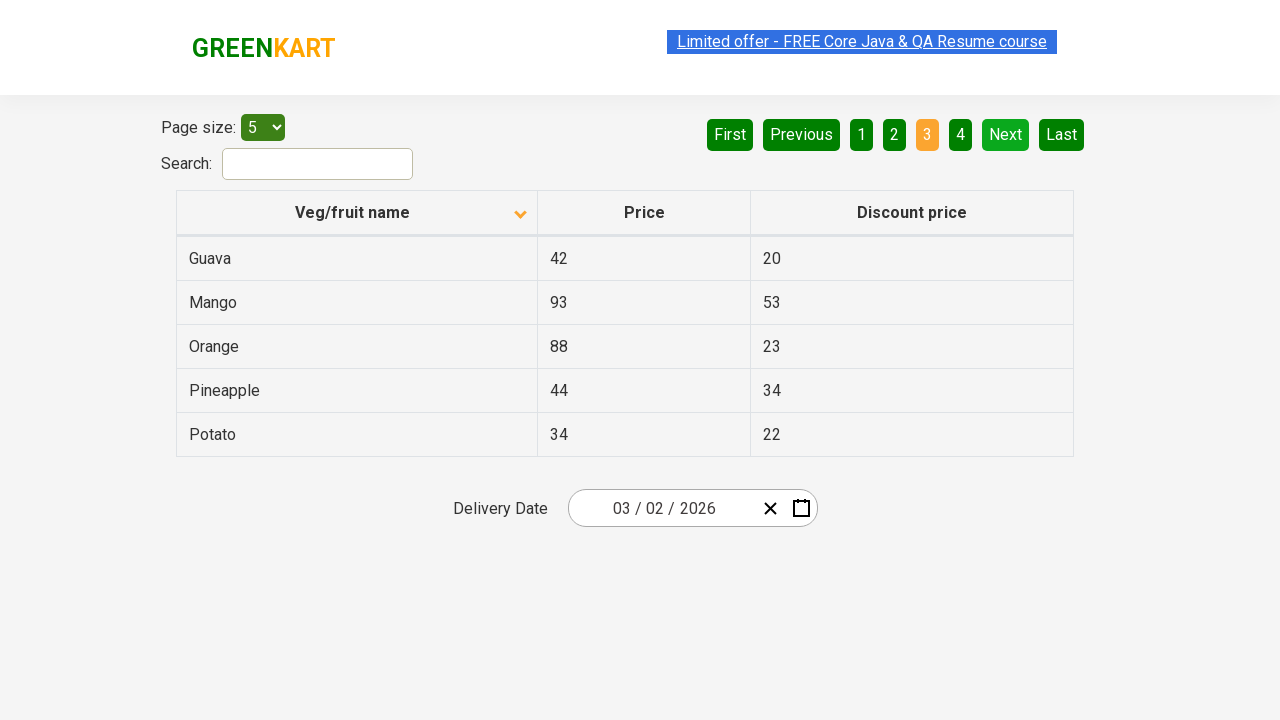

Found Pineapple in table and waited for price element
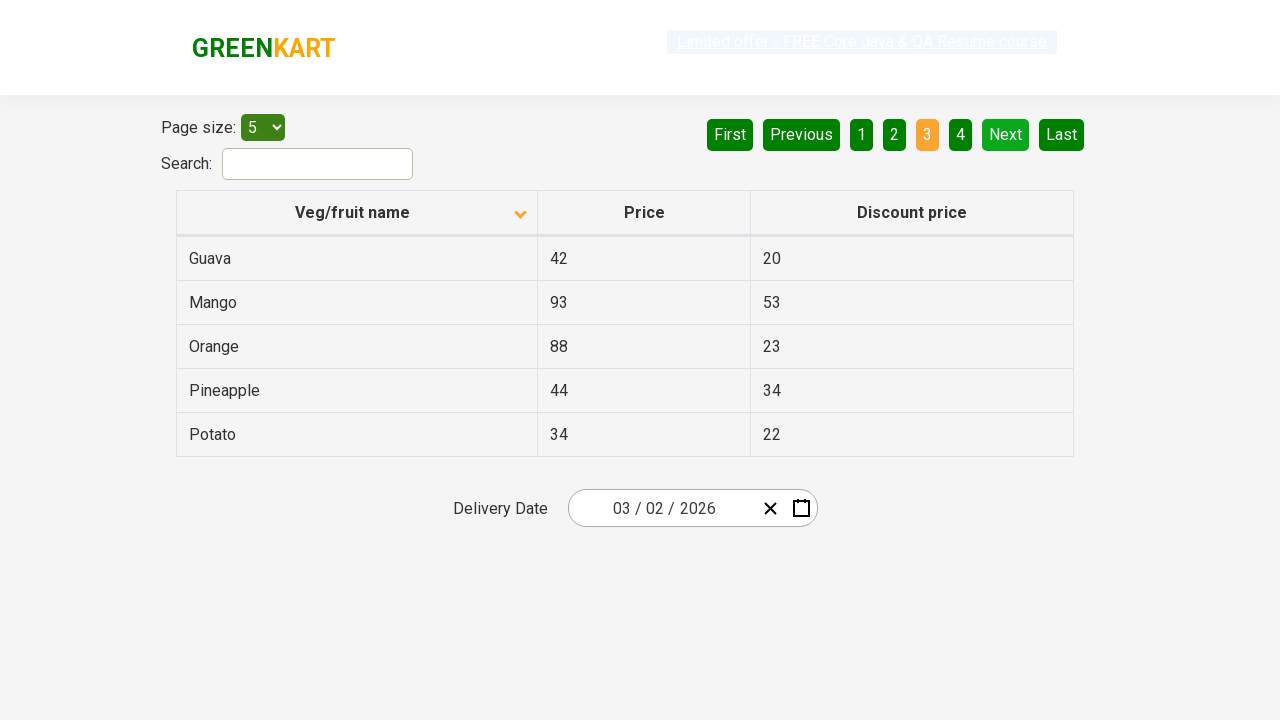

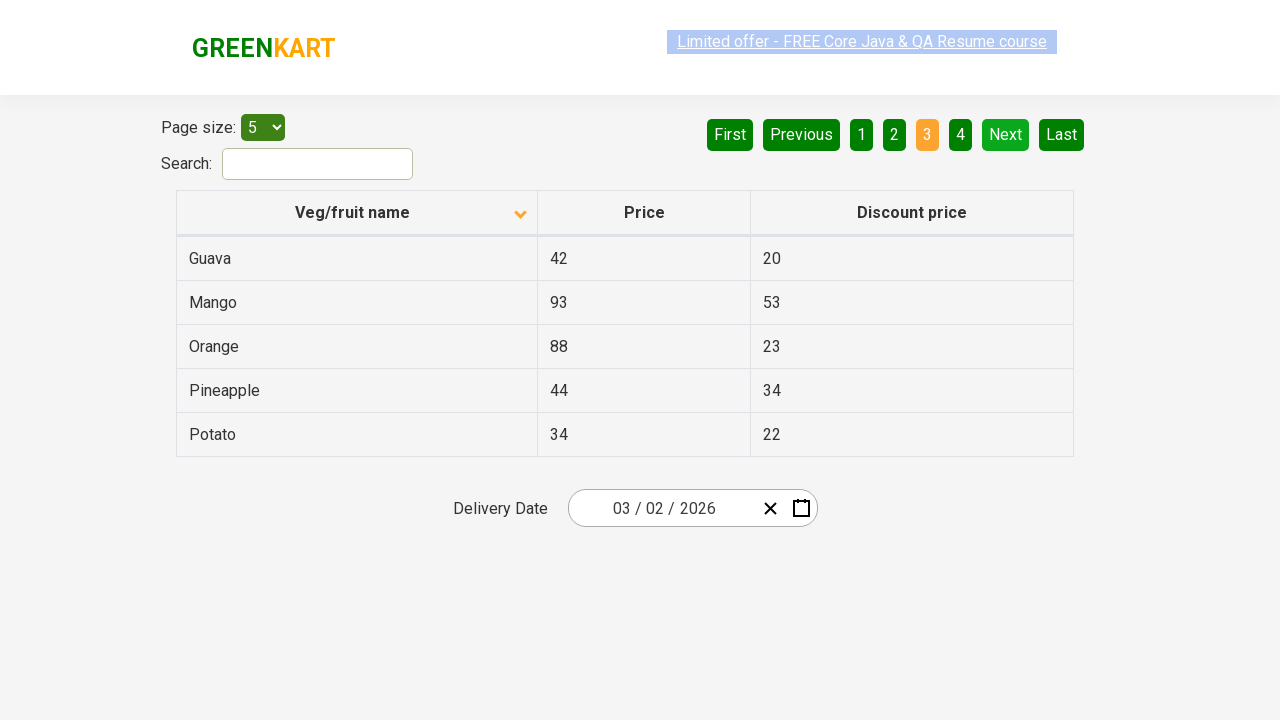